Tests websocket echo functionality by filling a text area with a message, clicking send, and verifying the websocket receives the echoed message back.

Starting URL: https://echo.websocket.org/.ws

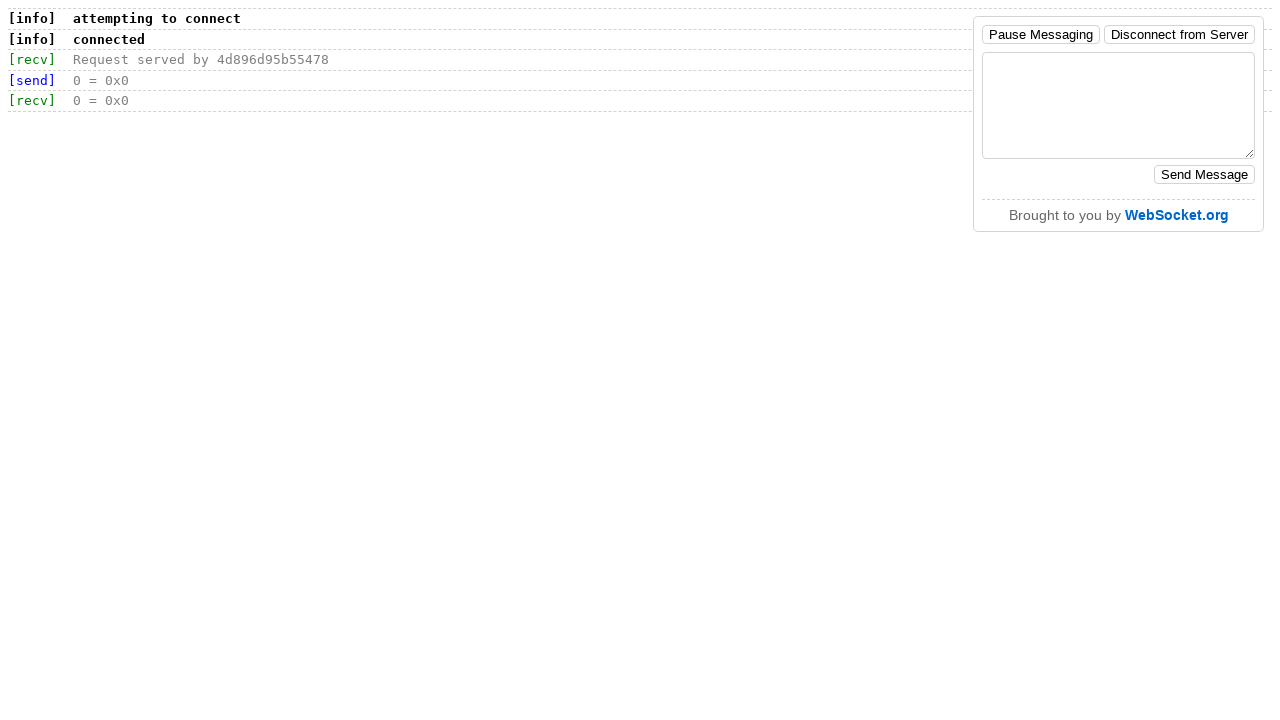

Set up websocket listener to handle echo responses
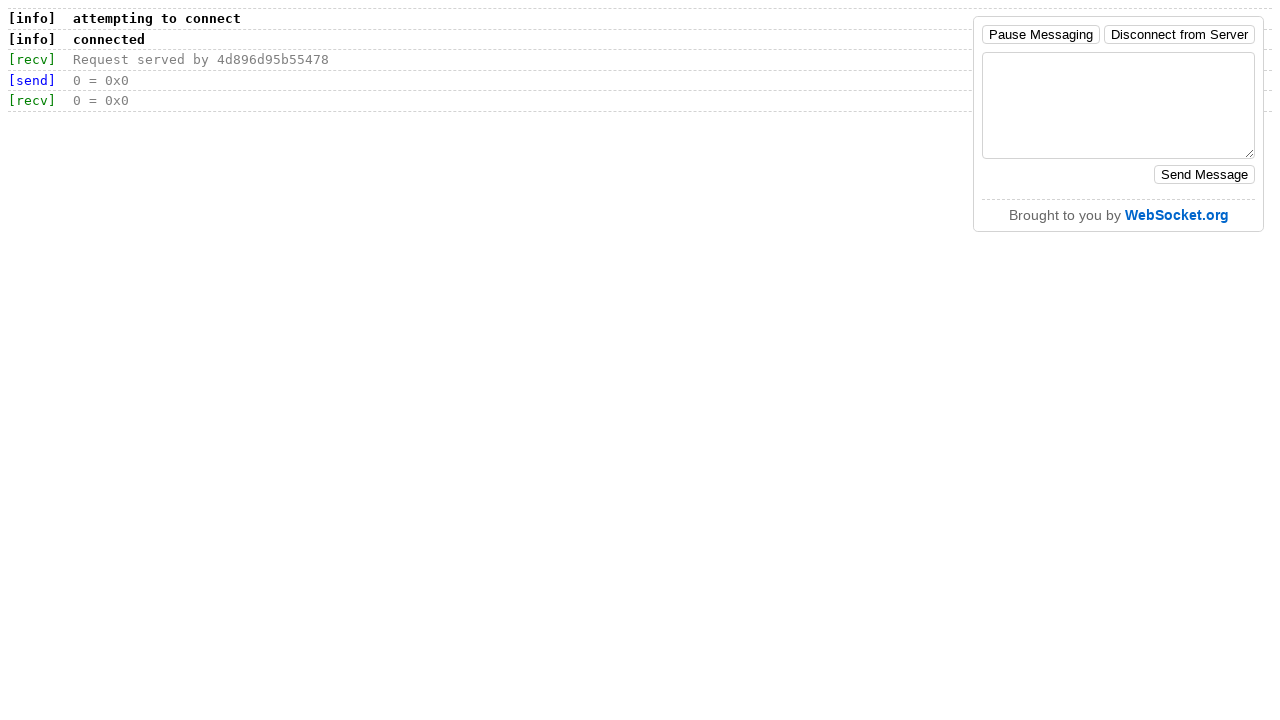

Filled message textarea with 'hello' on //textarea[@id='content']
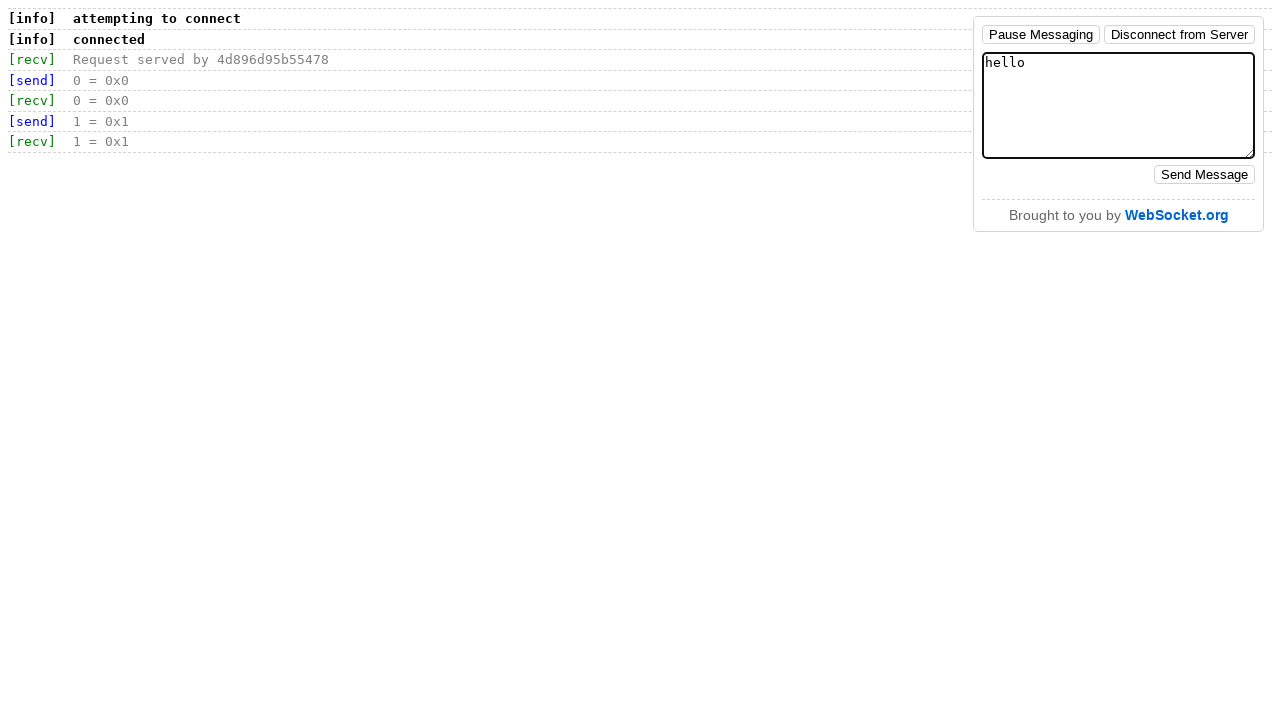

Clicked send button to transmit websocket message at (1204, 175) on xpath=//button[@id='send']
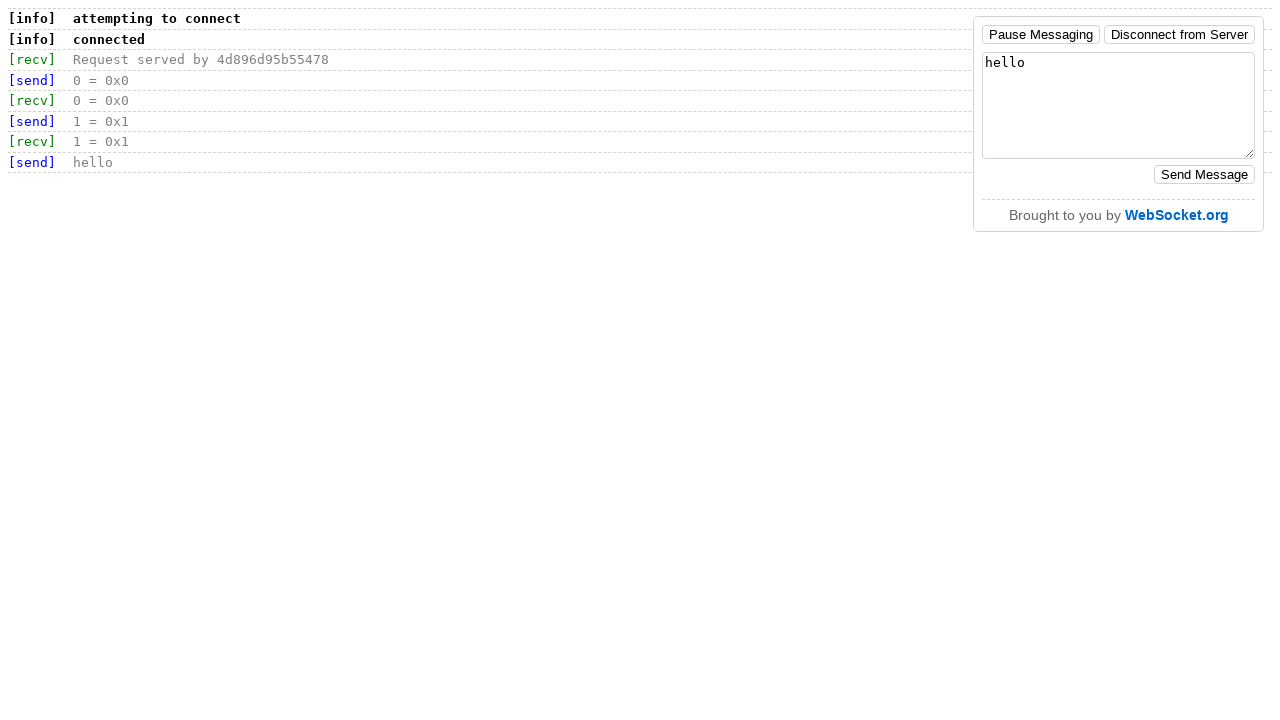

Waited 1 second for websocket echo response
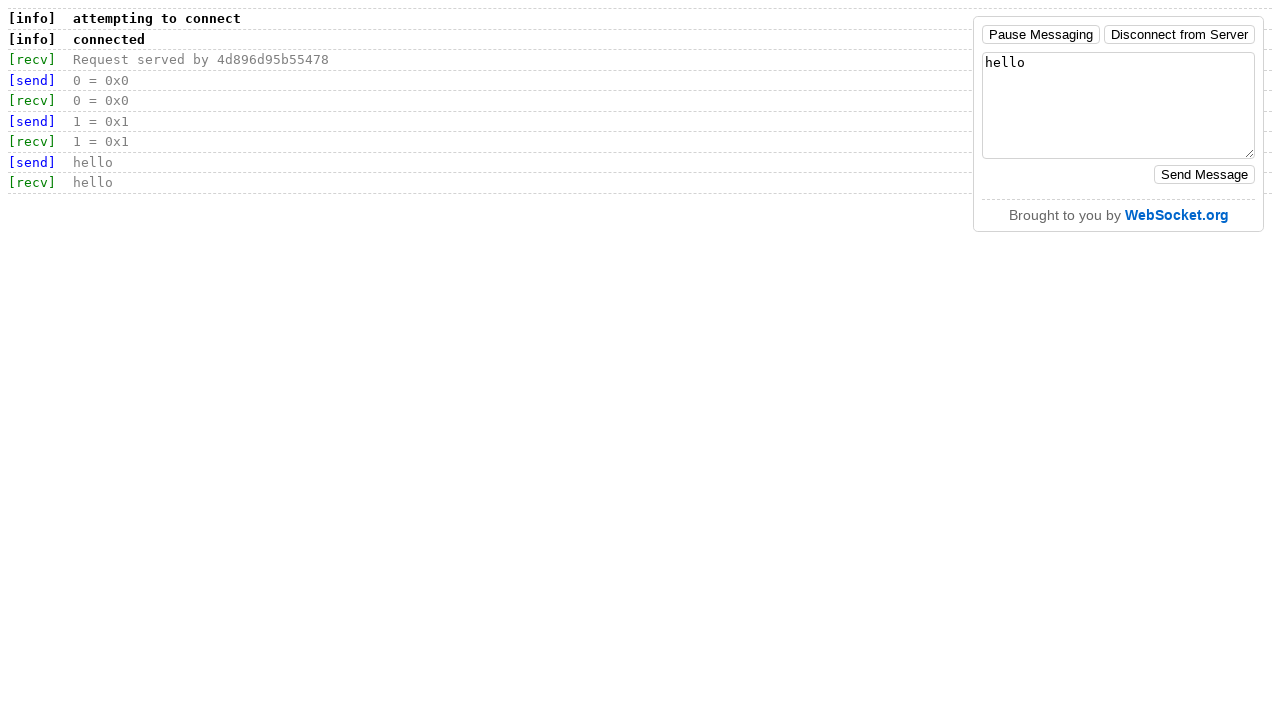

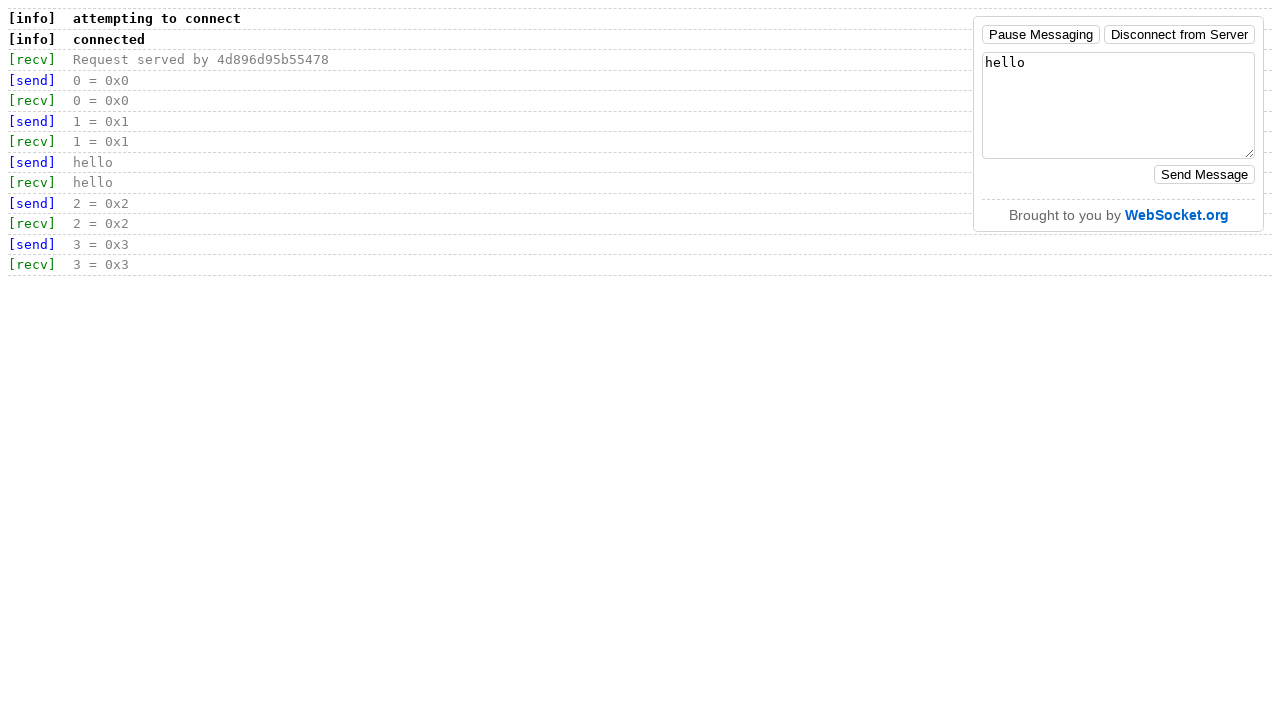